Tests dropdown interaction by navigating to the dropdown page, selecting an option from the dropdown menu, and verifying the selection.

Starting URL: https://the-internet.herokuapp.com/

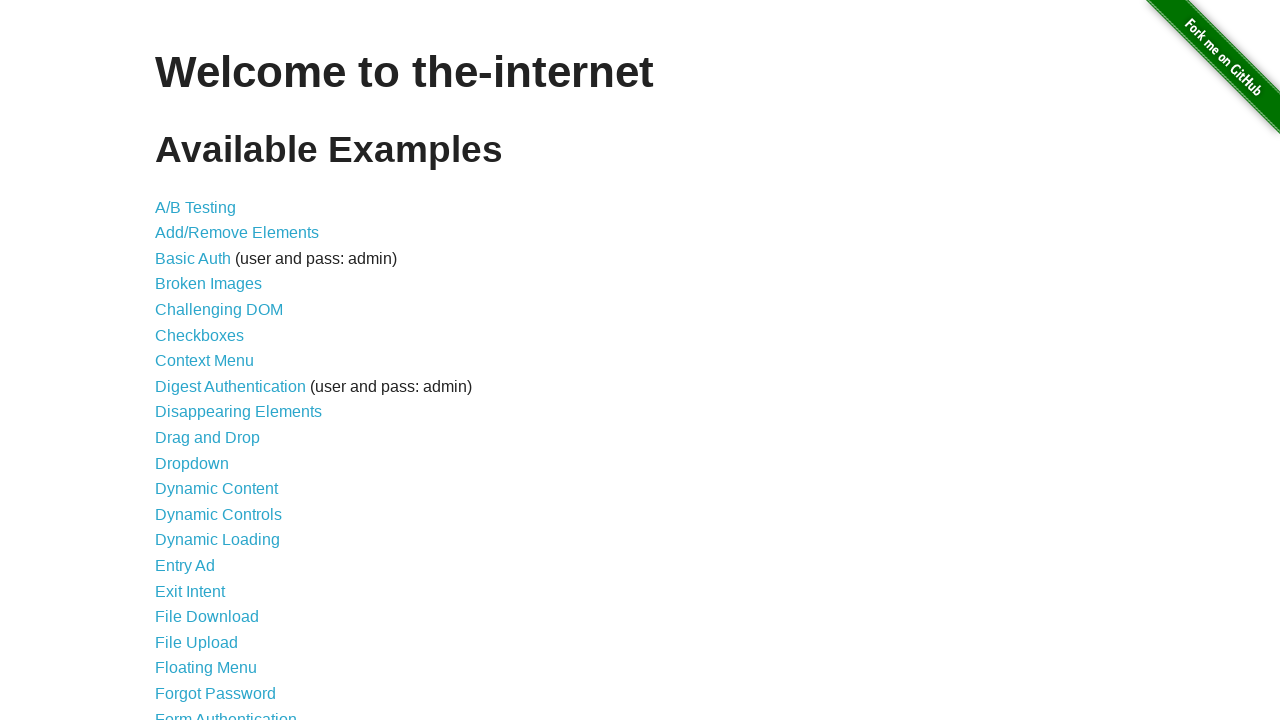

Clicked on dropdown link at (192, 463) on #content [href$='dropdown']
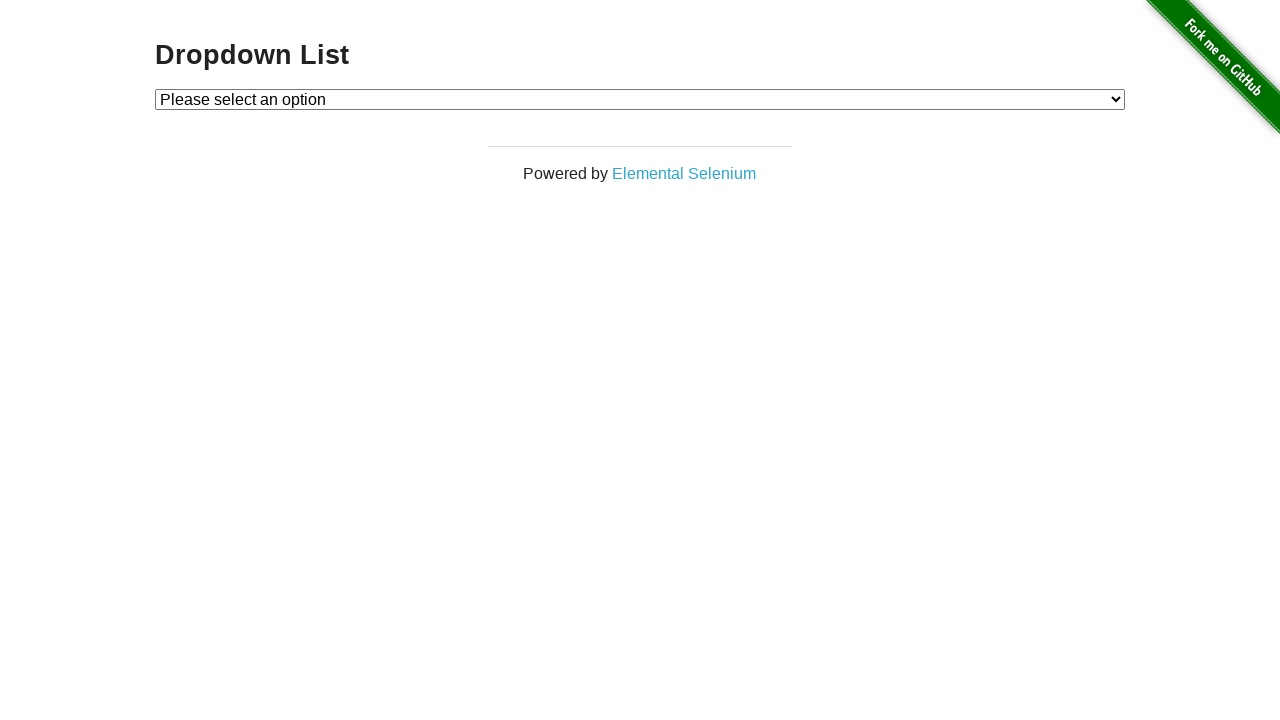

Dropdown page loaded and dropdown selector found
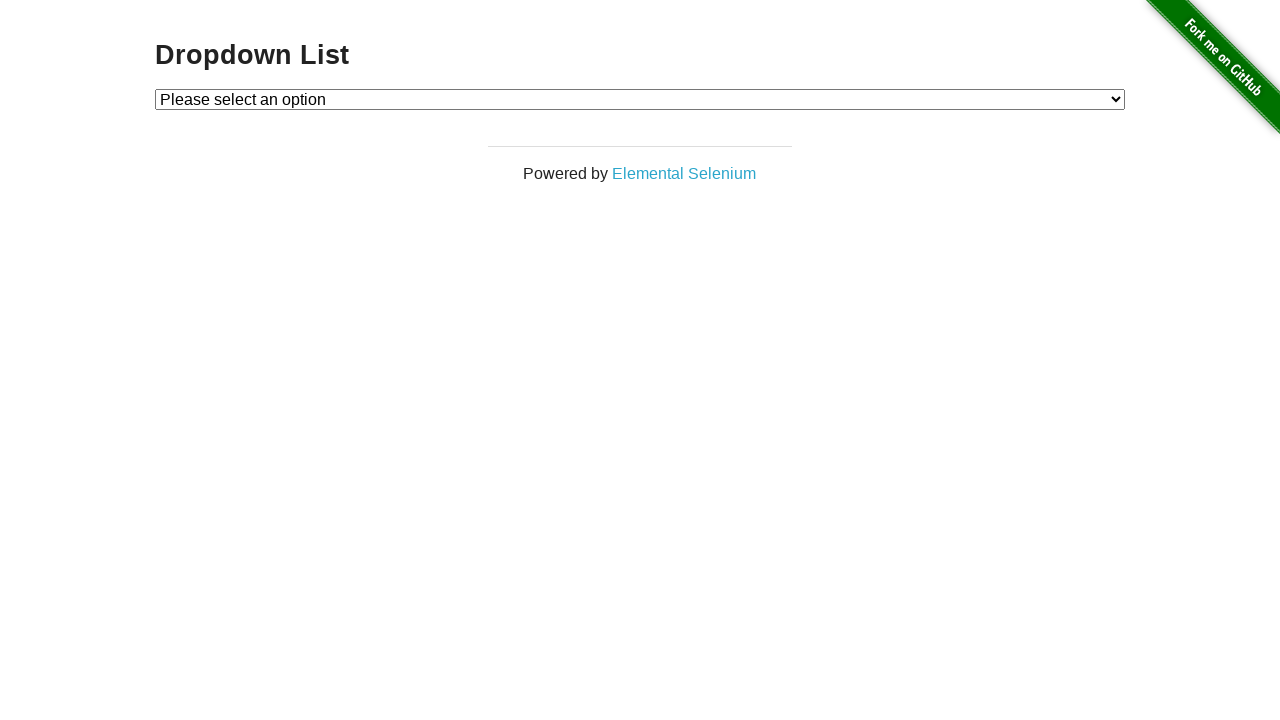

Selected 'Option 2' from the dropdown menu on #dropdown
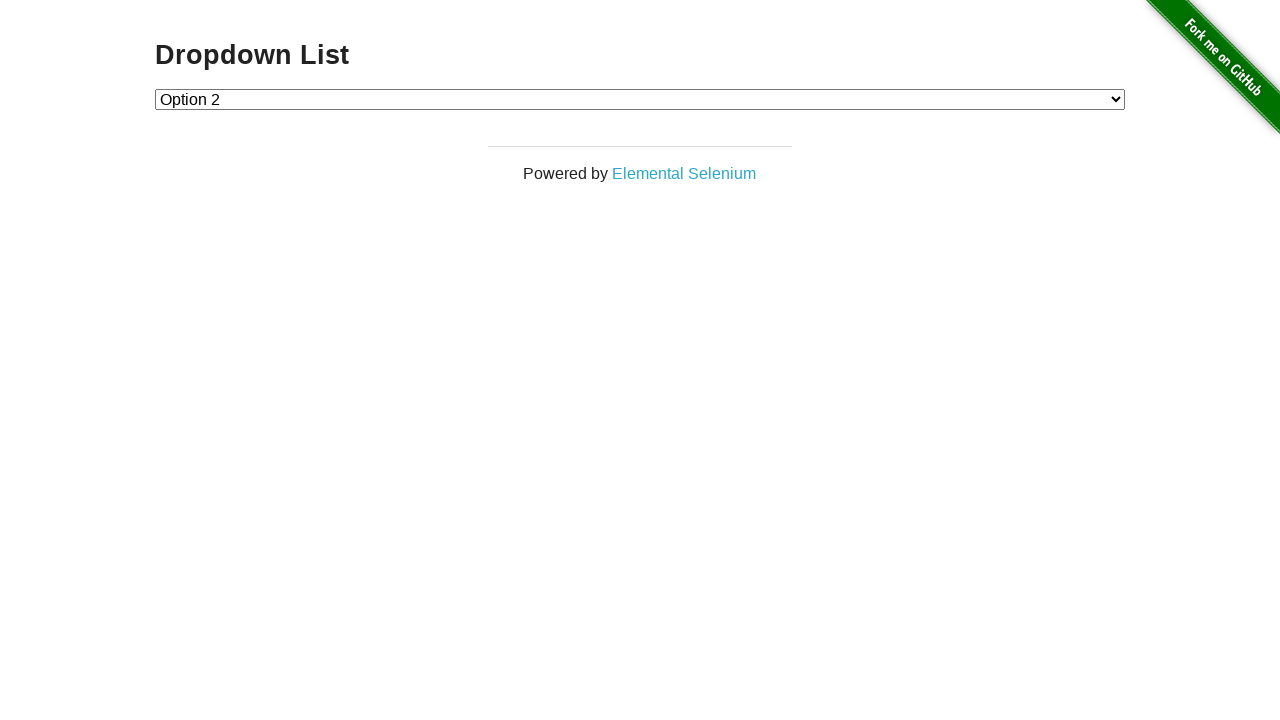

Verified that 'Option 2' (value '2') was successfully selected
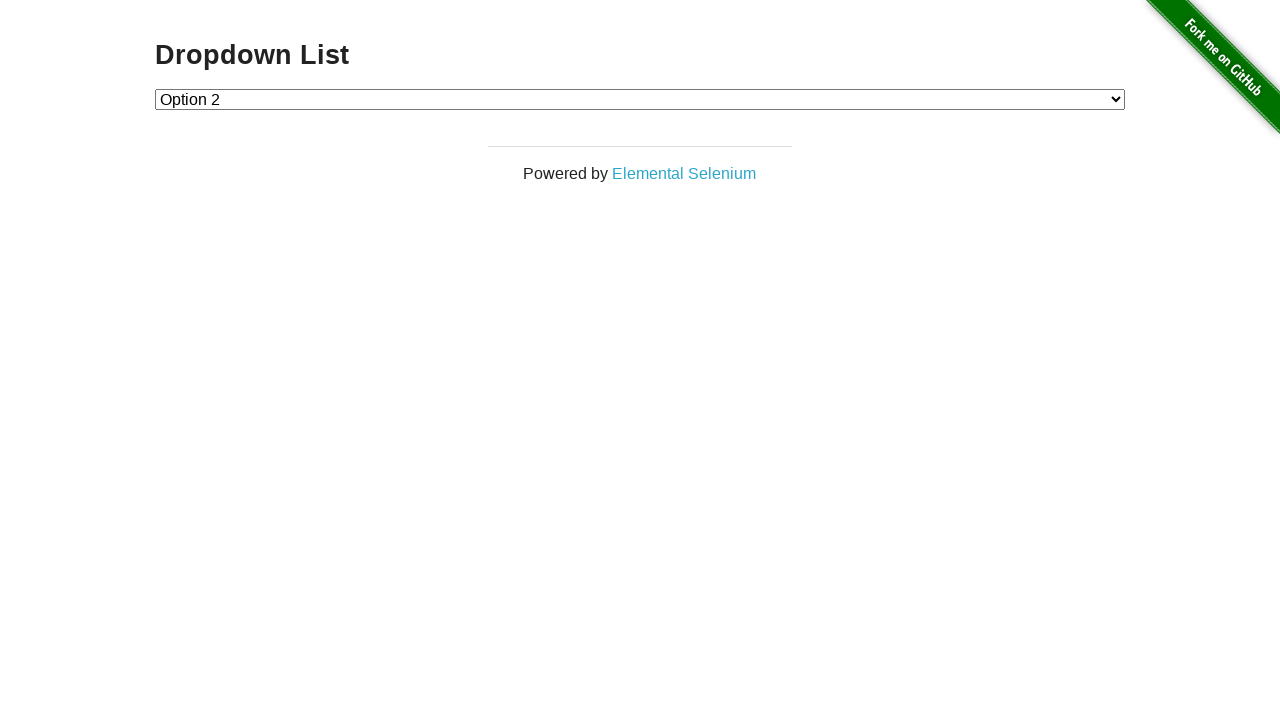

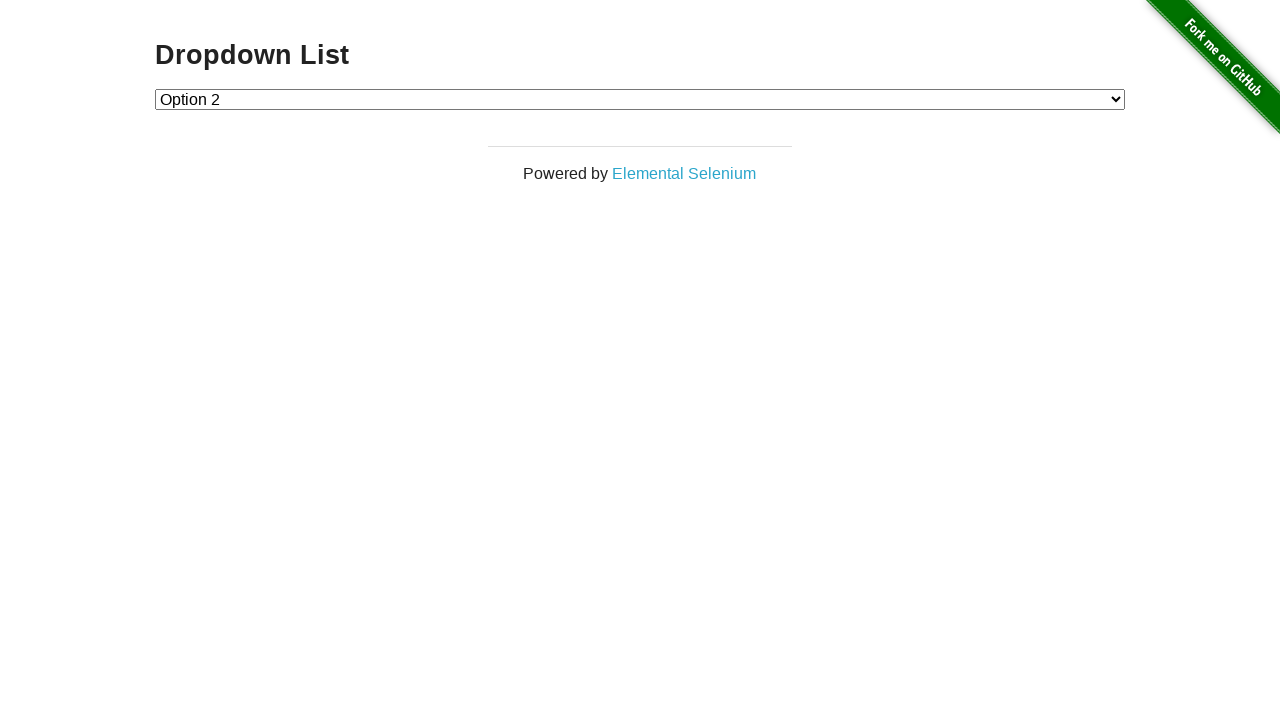